Tests keyboard shortcuts on a text comparison tool by selecting all text in the first editor, copying it, and pasting it into the second editor

Starting URL: https://extendsclass.com/text-compare.html

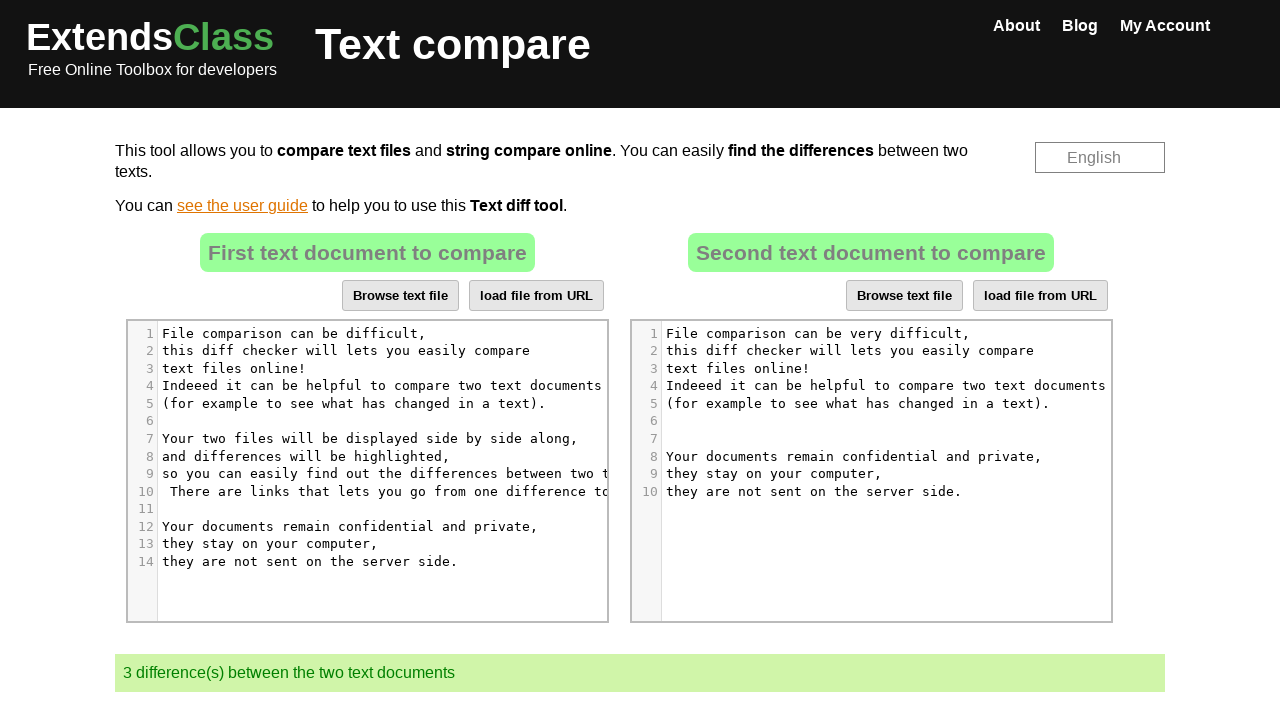

Text editor loaded and ready
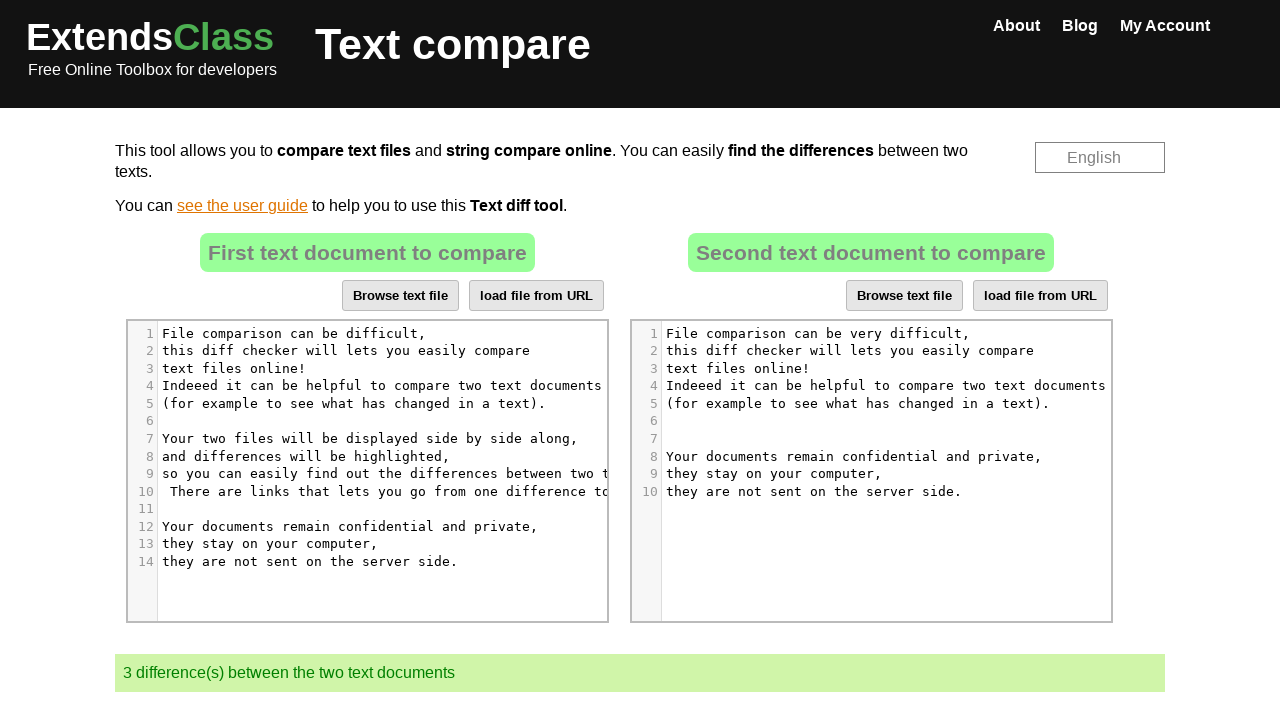

Clicked on first text editor to focus it at (391, 448) on xpath=//div[@role='presentation'] >> nth=0
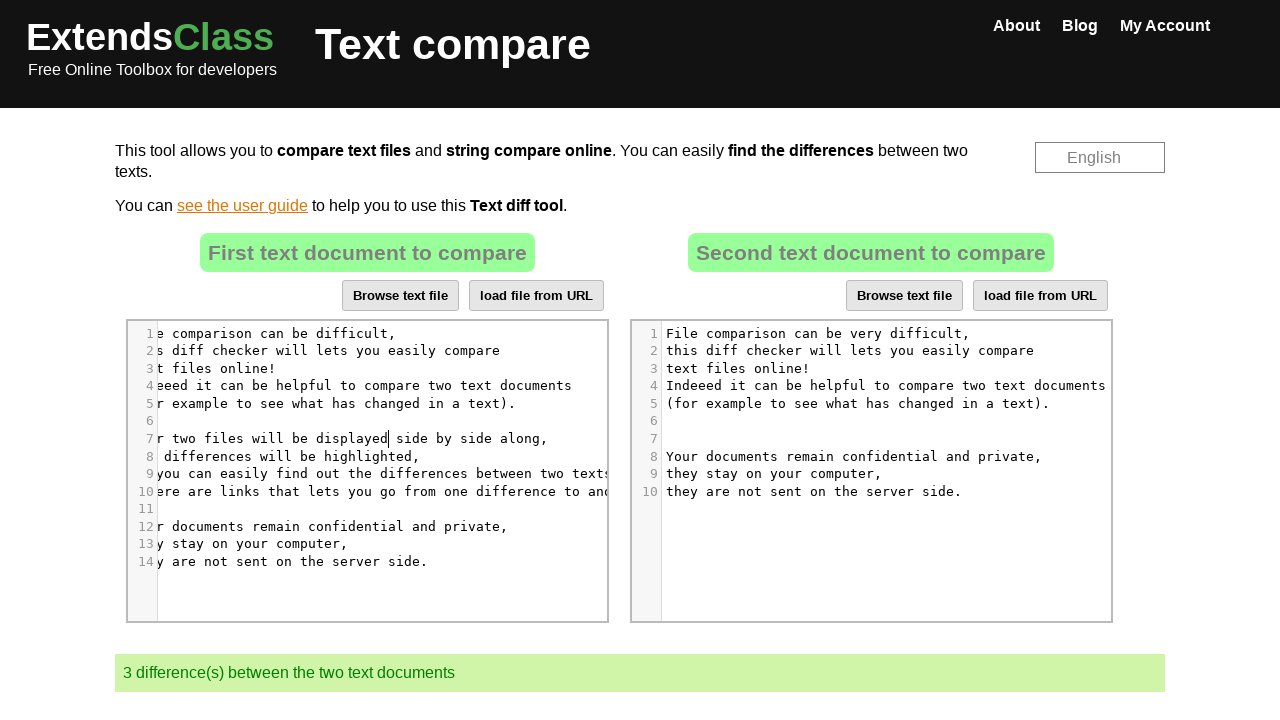

Selected all text in first editor with Ctrl+A
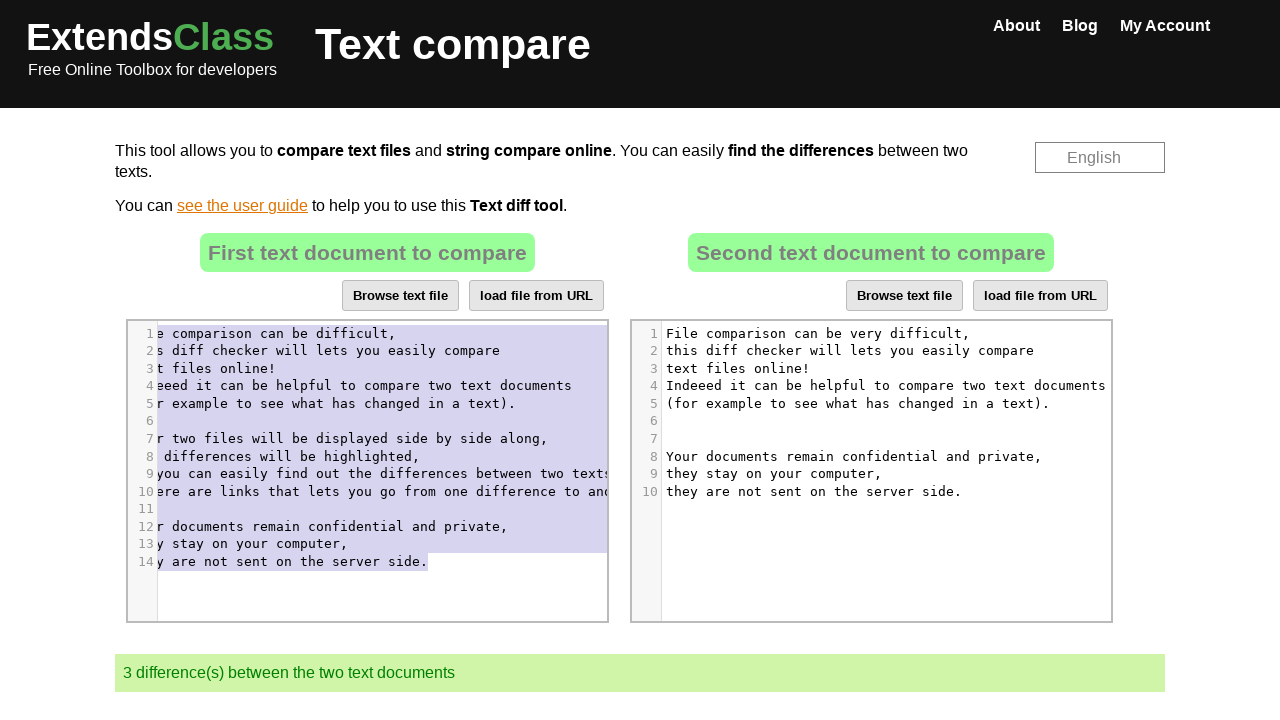

Copied selected text with Ctrl+C
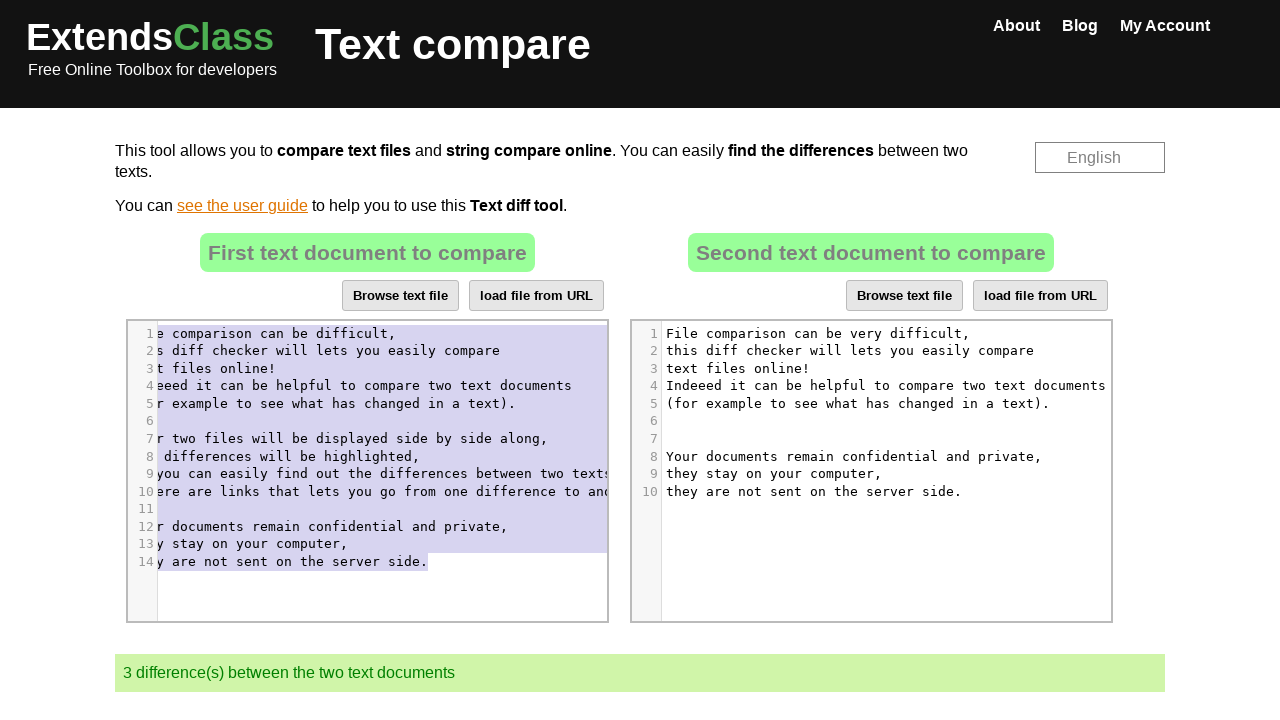

Clicked on second text editor to focus it at (883, 412) on xpath=(//div[@role='presentation'])[5]
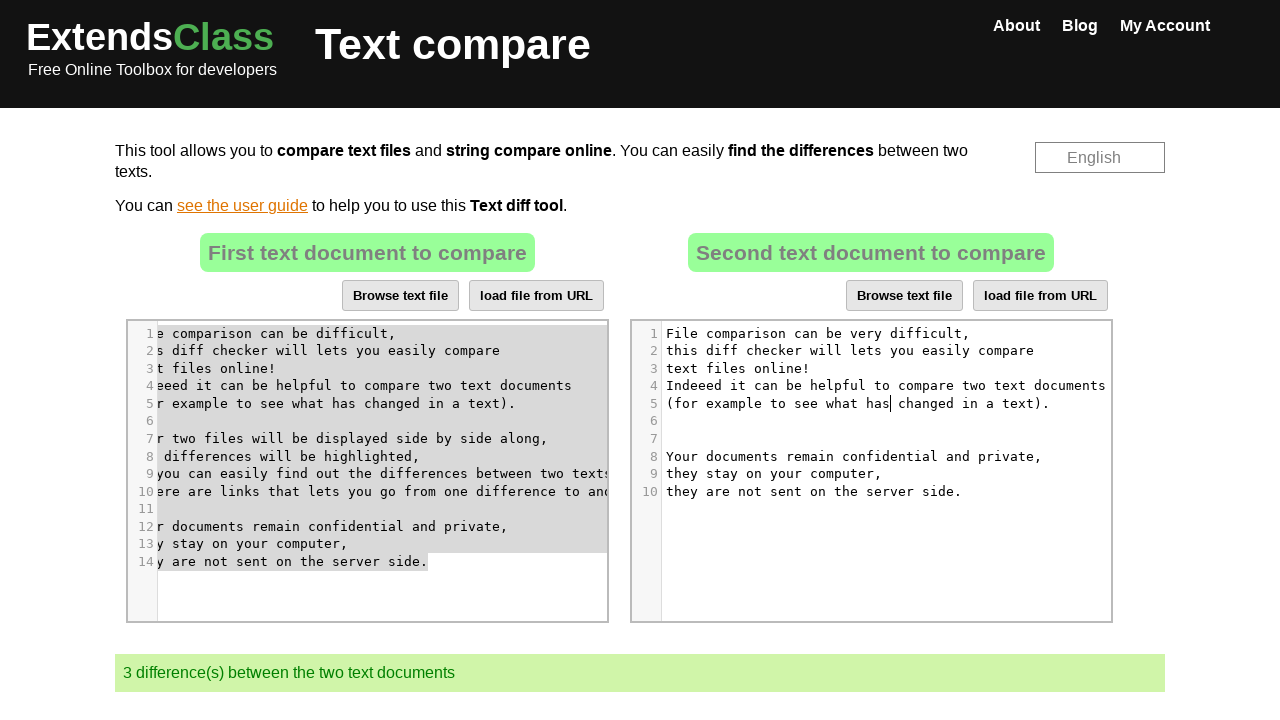

Pasted copied text into second editor with Ctrl+V
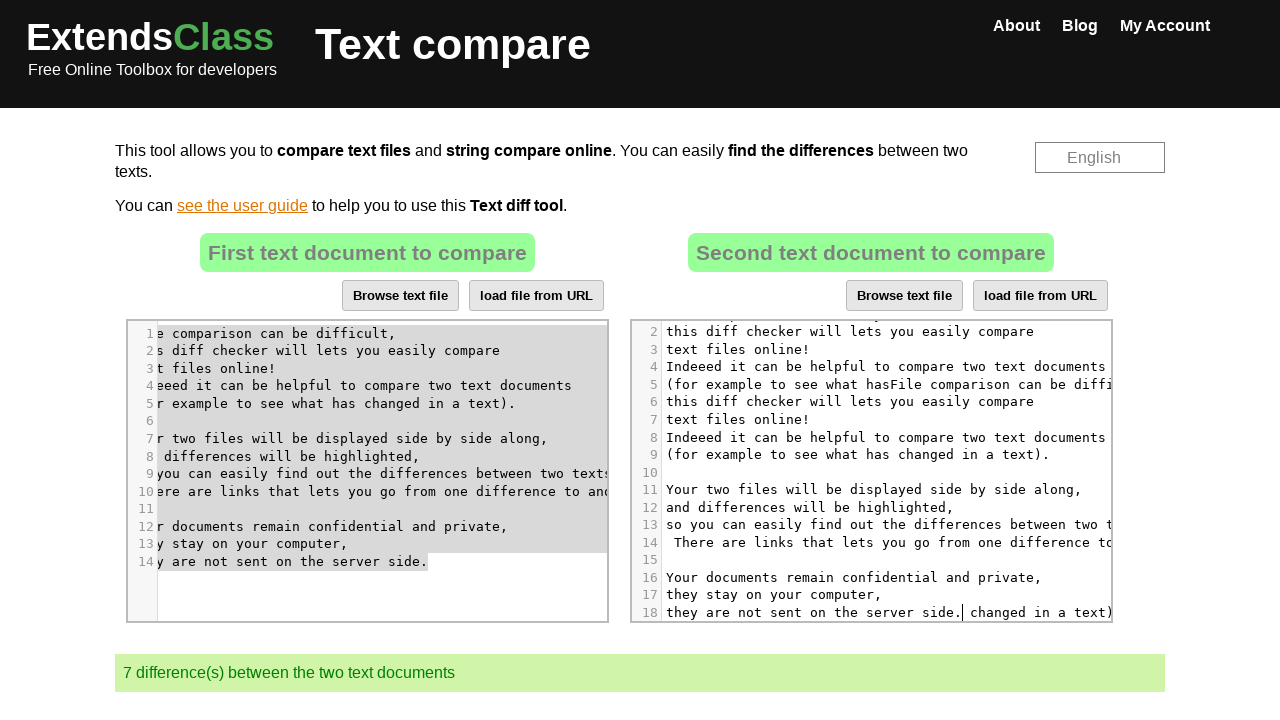

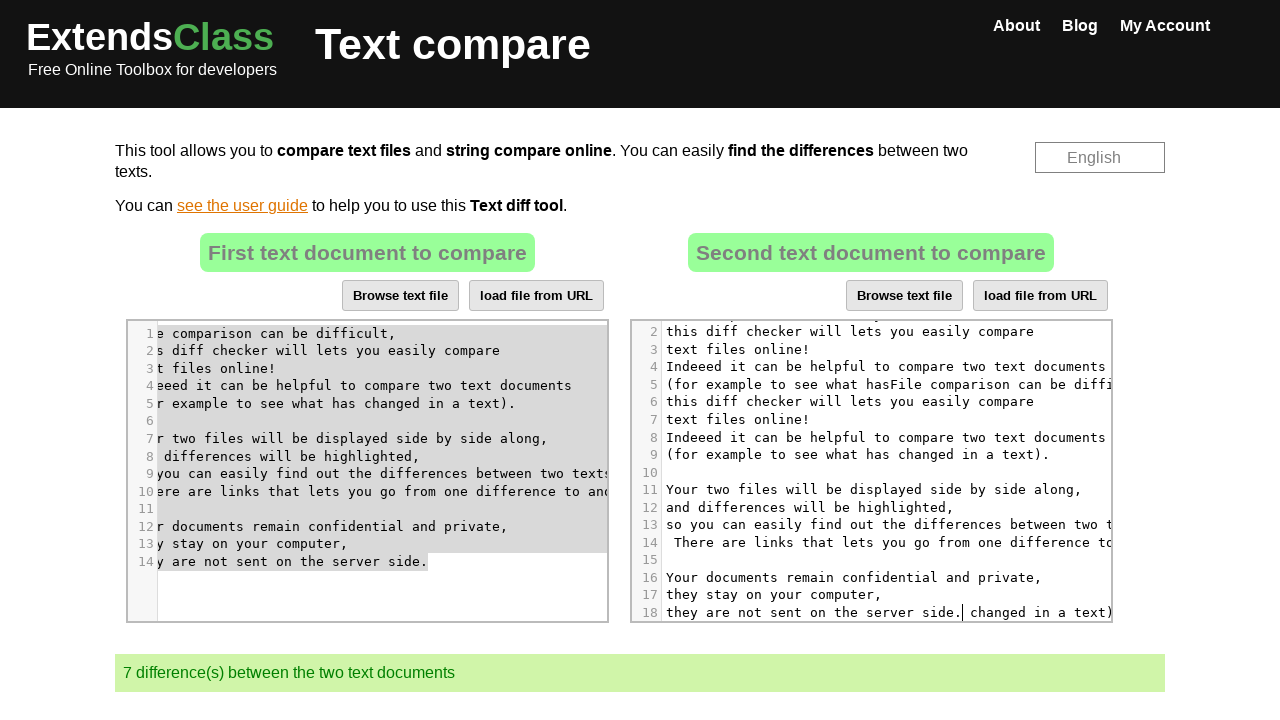